Navigates to a demo table page and extracts employee data from a table by iterating through rows to get employee IDs and names

Starting URL: http://automationbykrishna.com

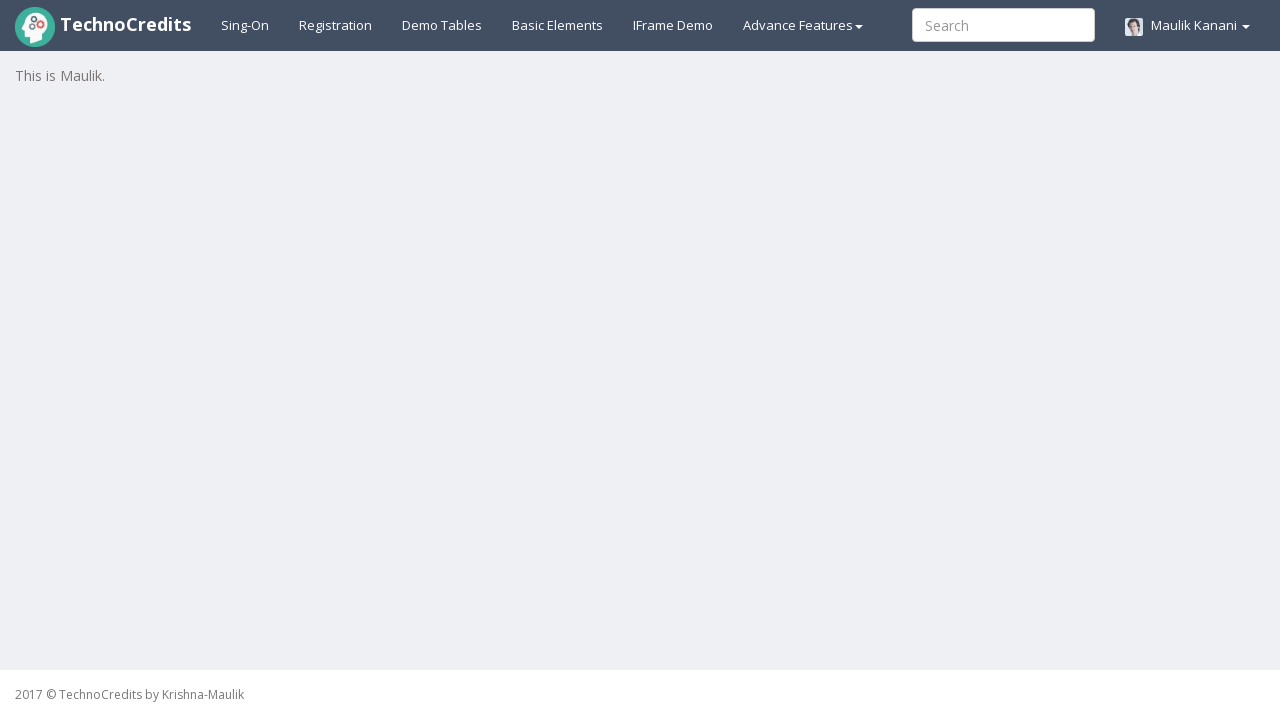

Clicked on demo table link to navigate to table page at (442, 25) on a#demotable
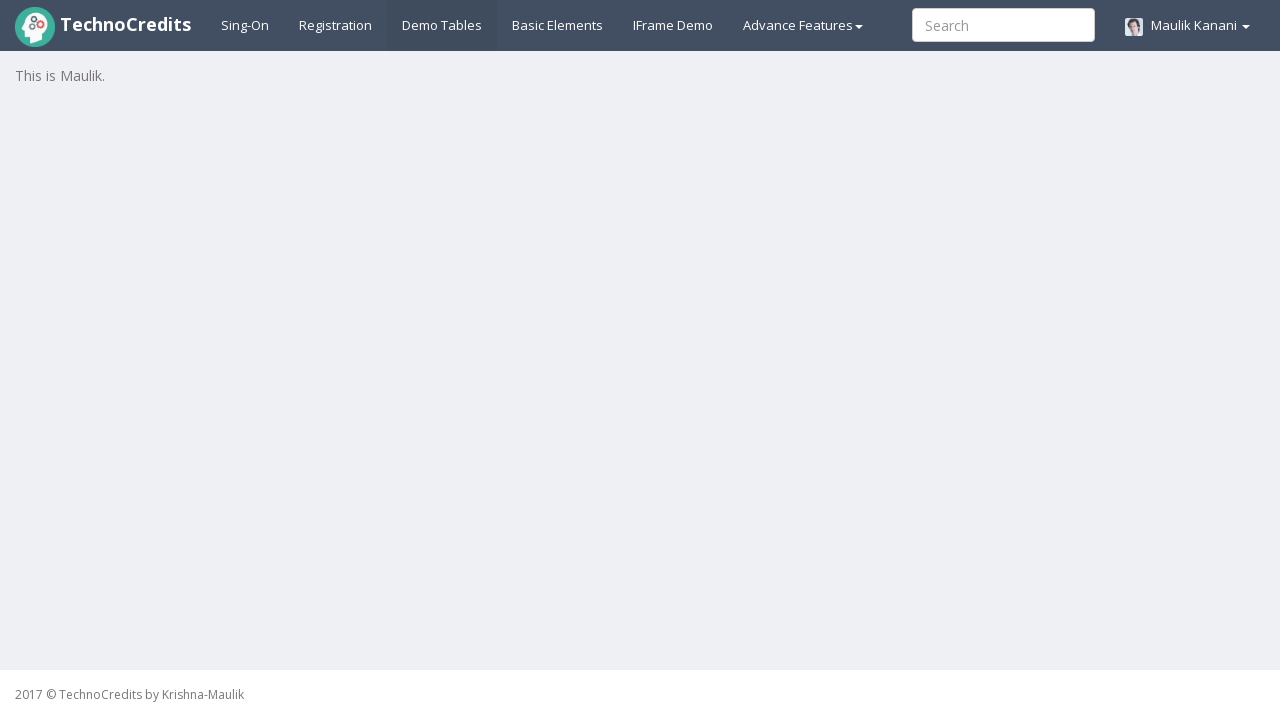

Table with class 'table table-striped' loaded successfully
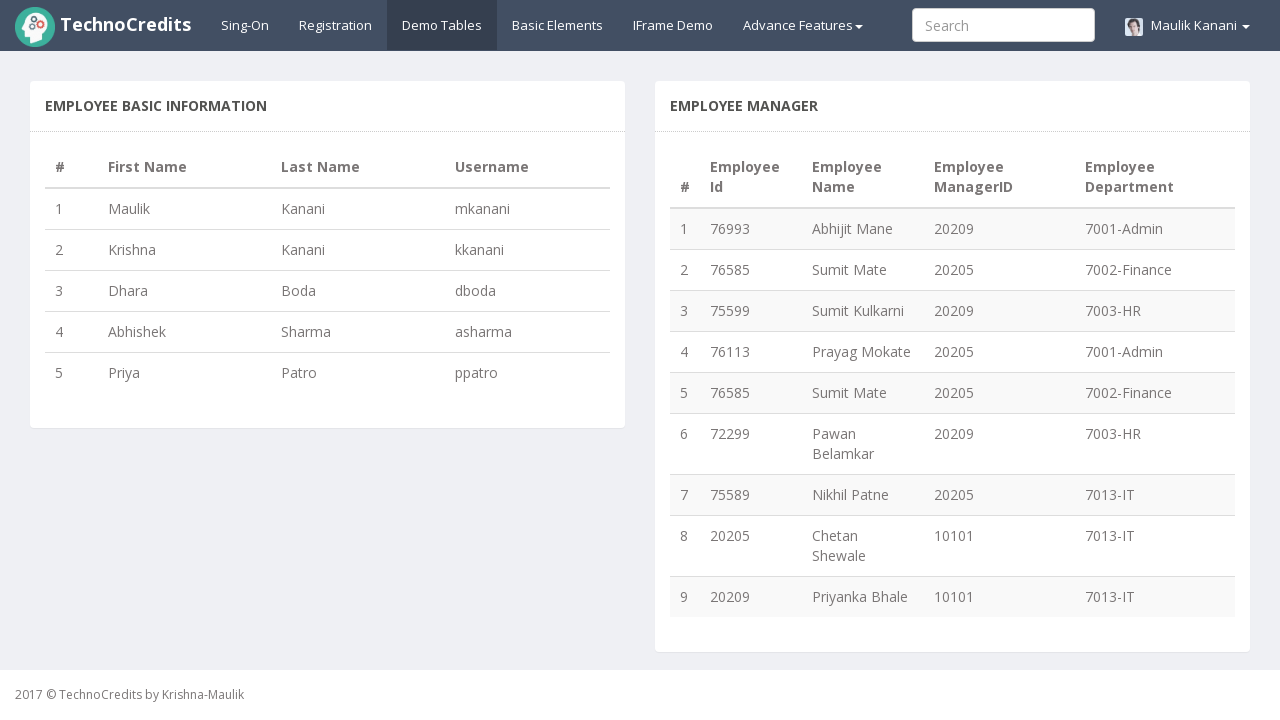

Retrieved all table rows from employee data table
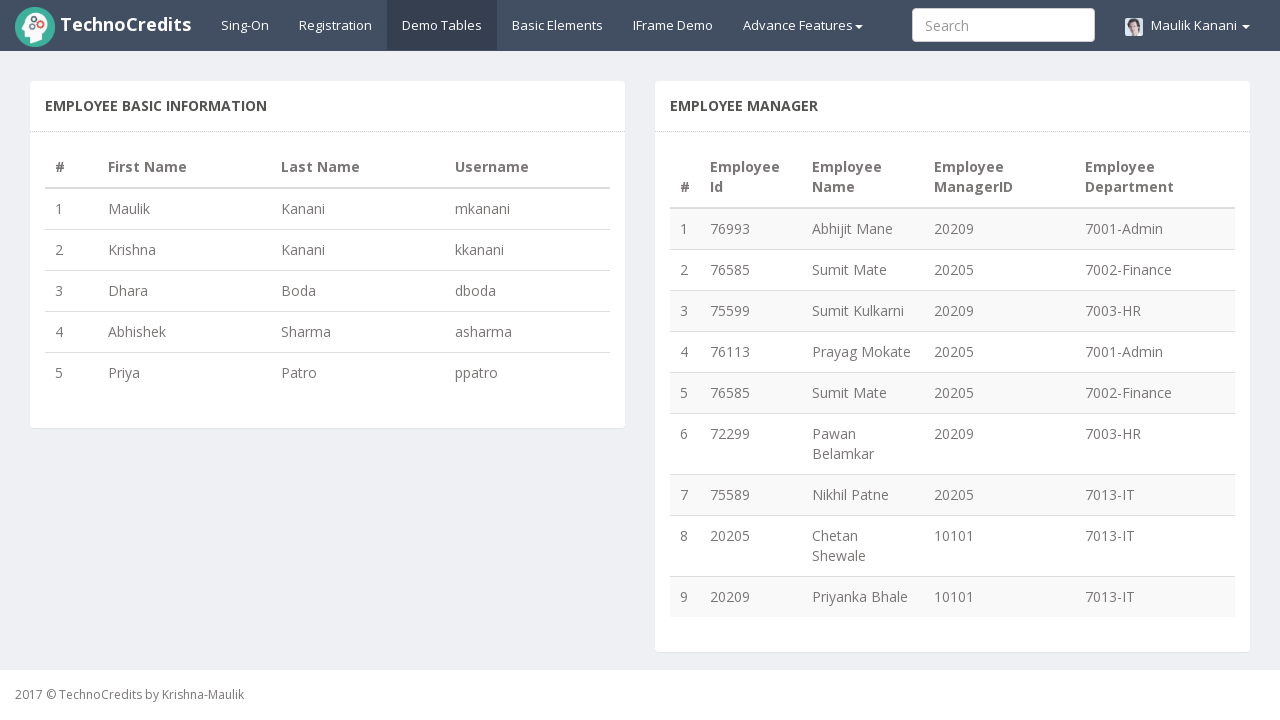

Extracted employee ID from row 1: 76993
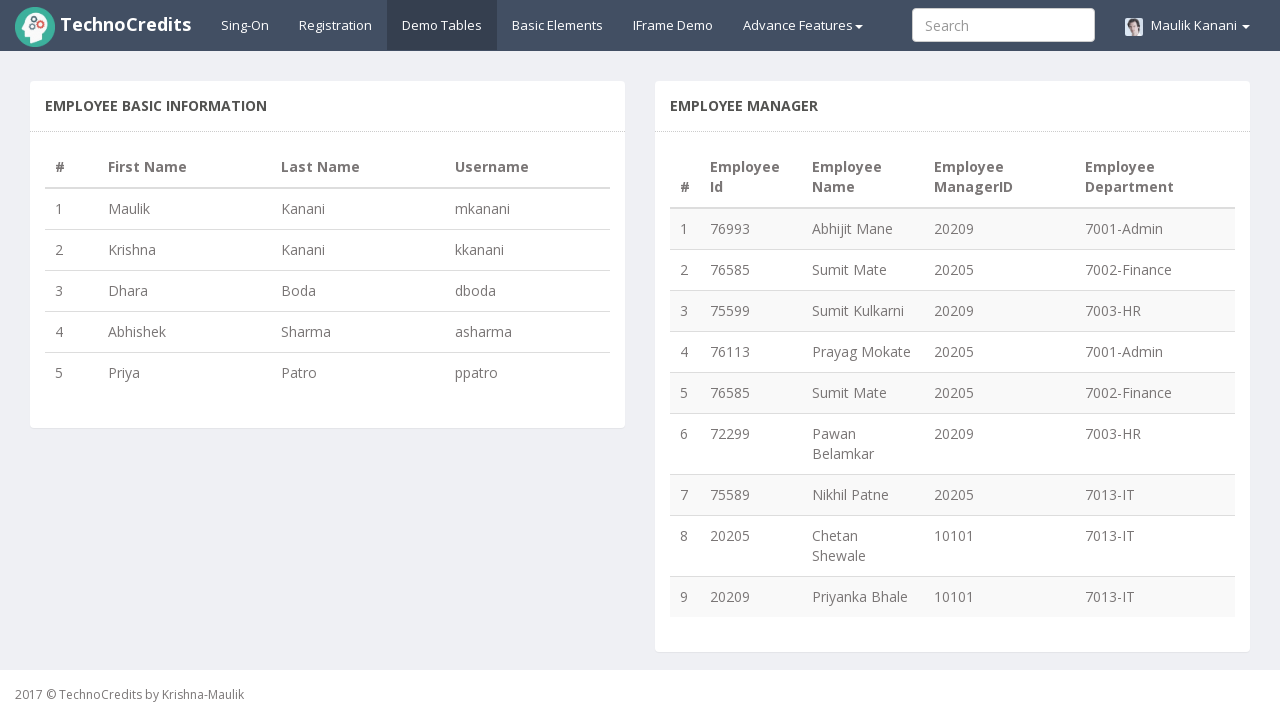

Extracted employee name from row 1: Abhijit Mane
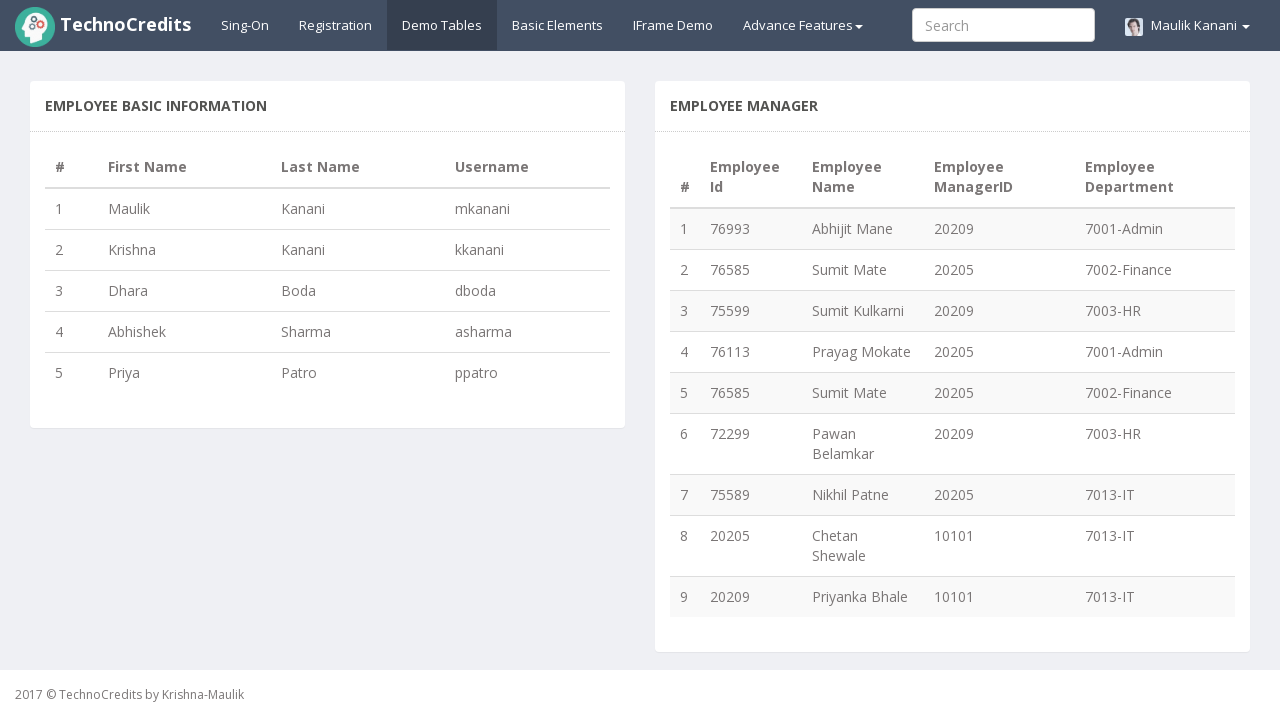

Extracted employee ID from row 2: 76585
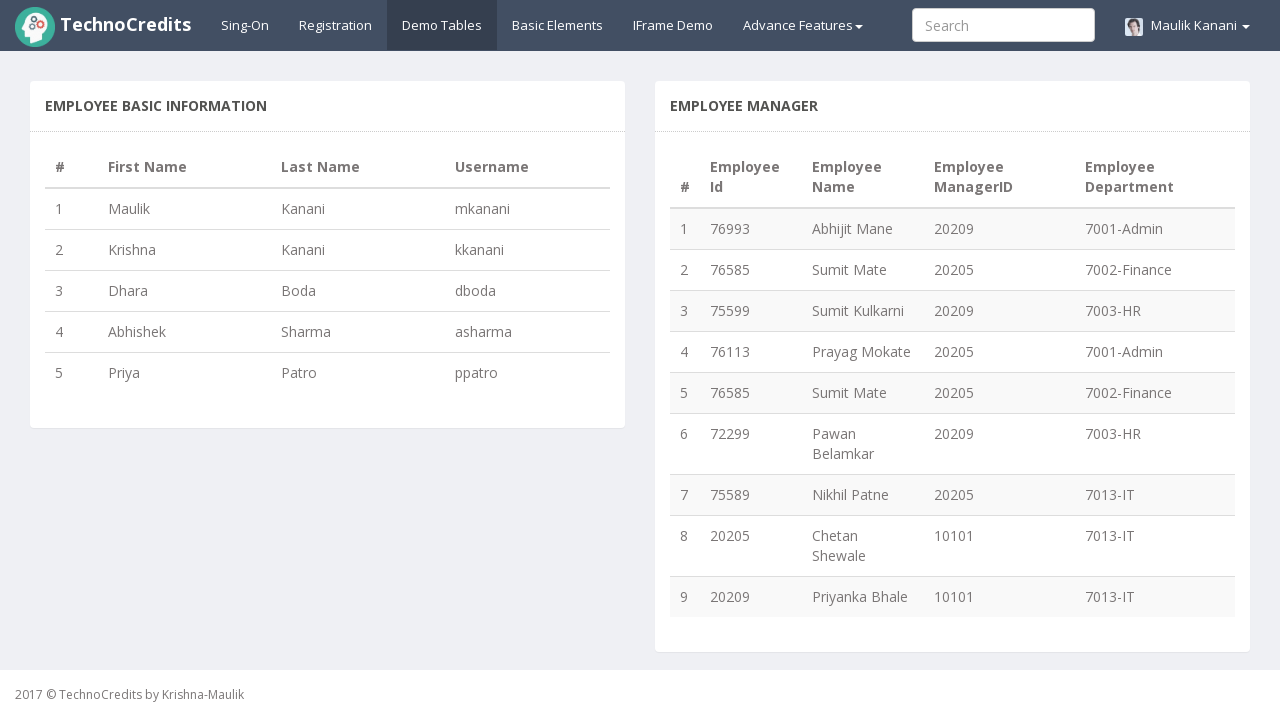

Extracted employee name from row 2: Sumit Mate
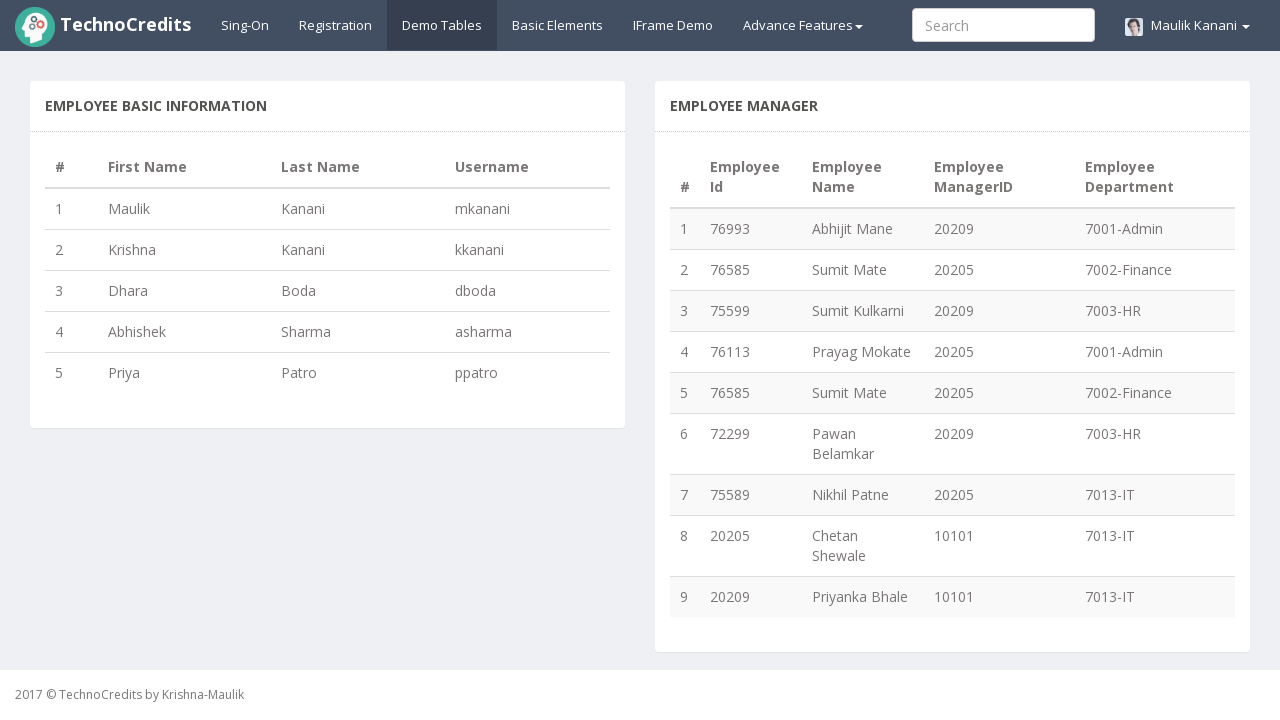

Extracted employee ID from row 3: 75599
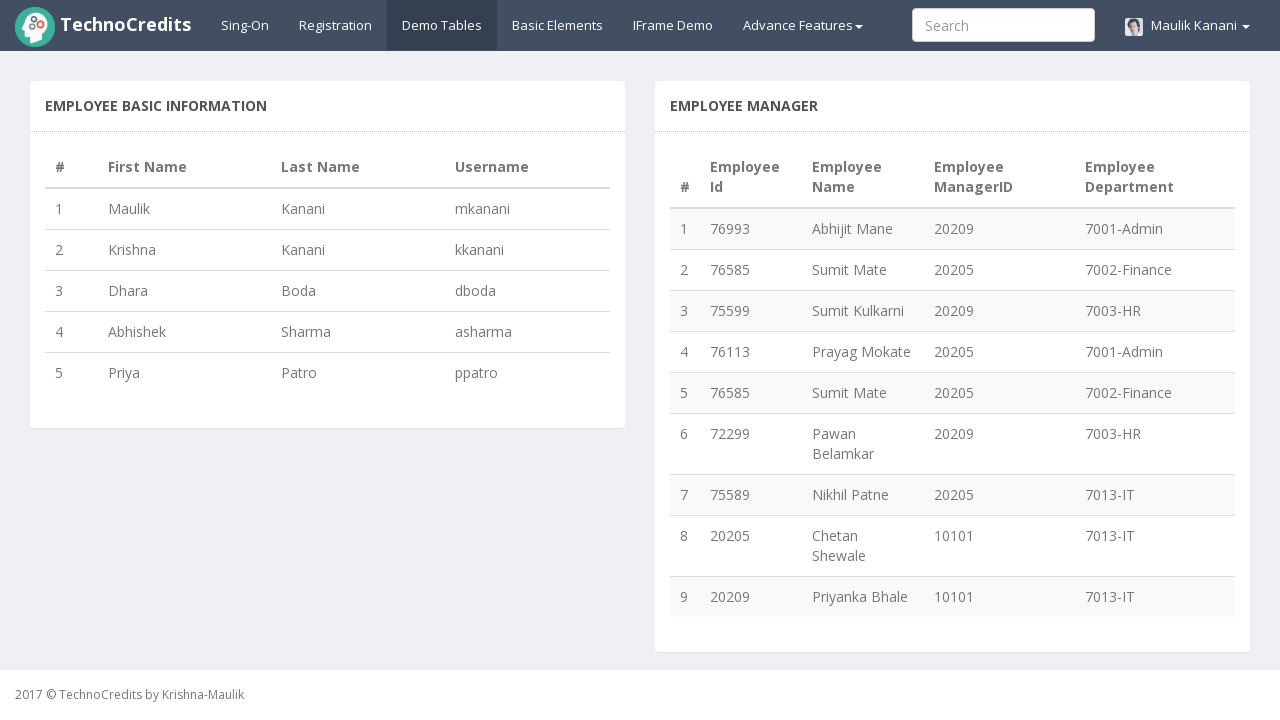

Extracted employee name from row 3: Sumit Kulkarni
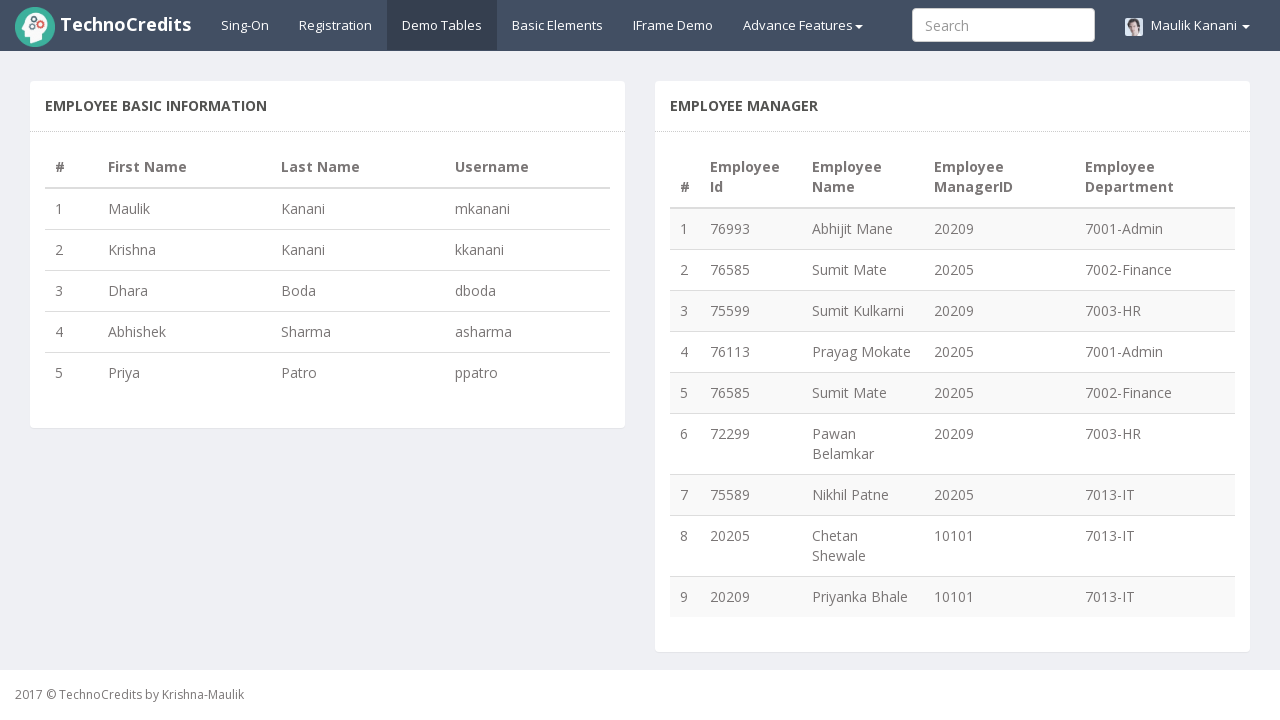

Extracted employee ID from row 4: 76113
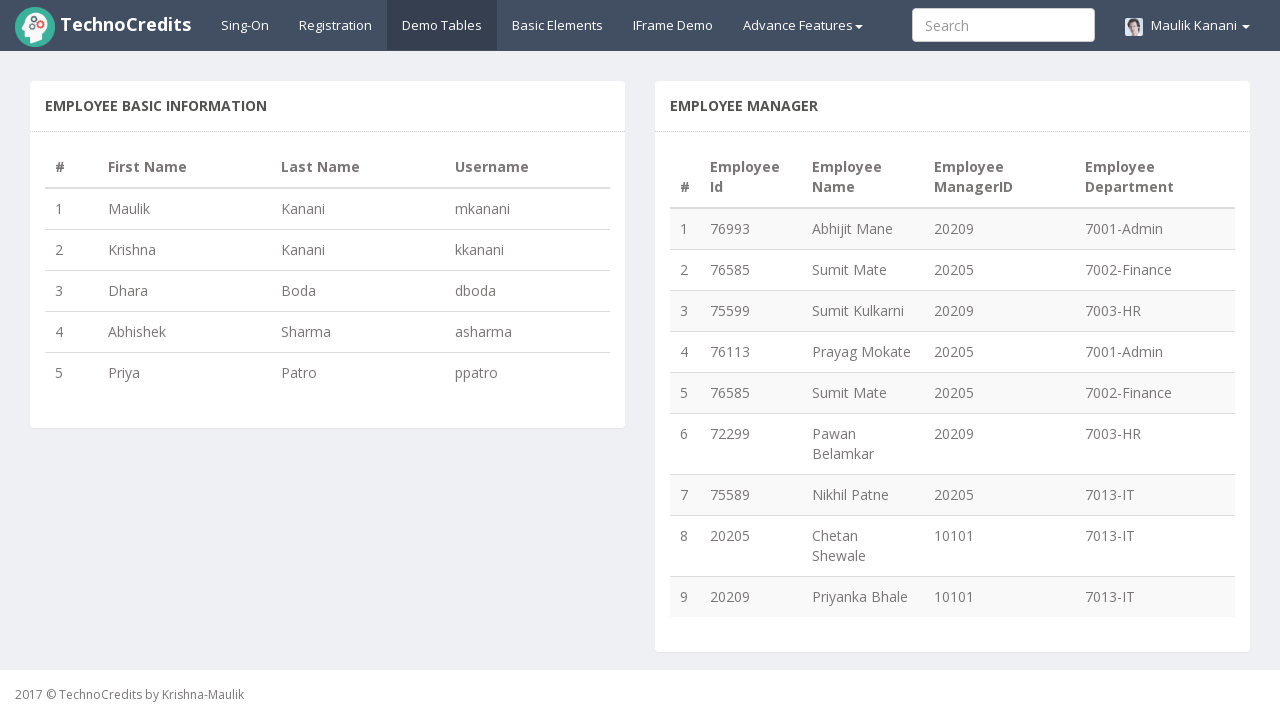

Extracted employee name from row 4: Prayag Mokate
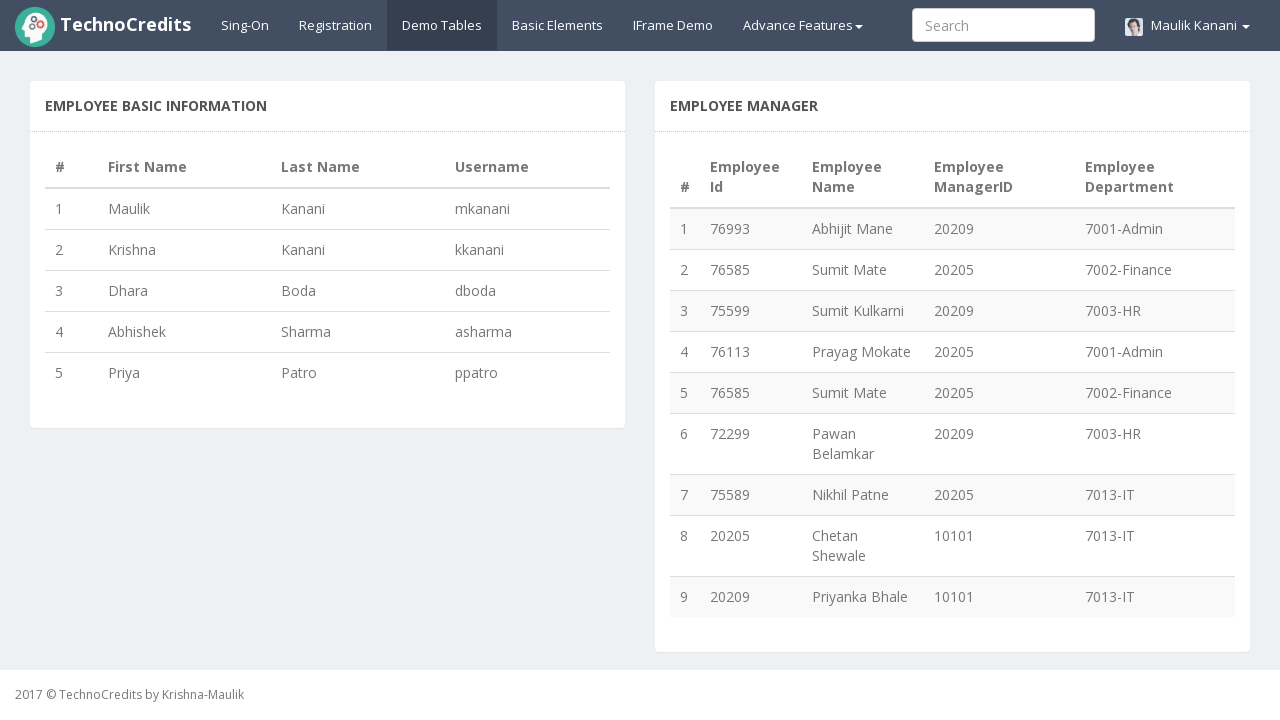

Extracted employee ID from row 5: 76585
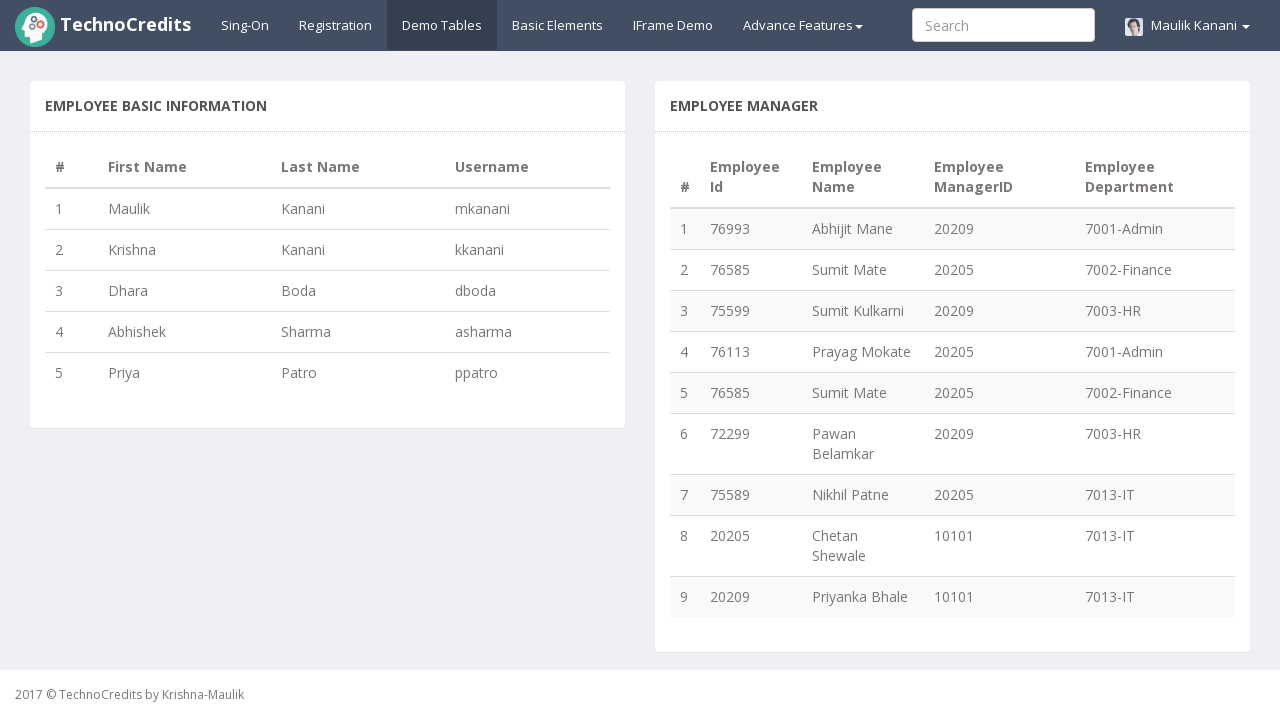

Extracted employee name from row 5: Sumit Mate
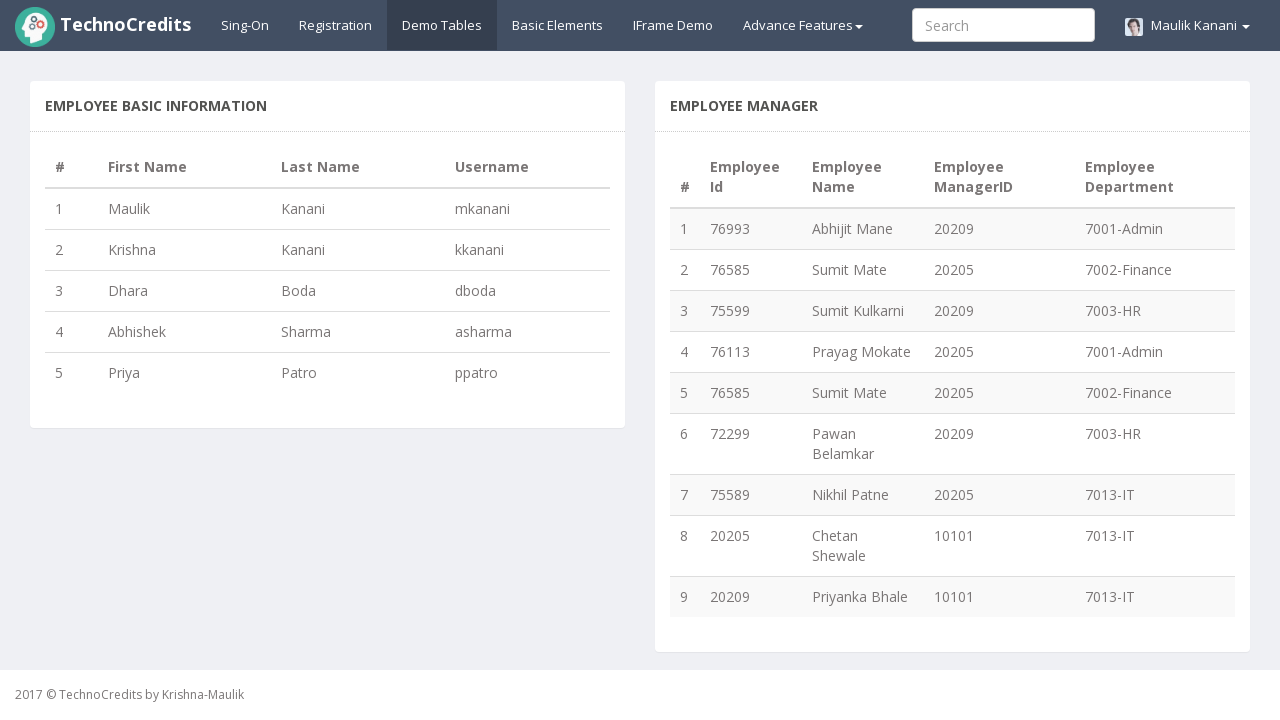

Extracted employee ID from row 6: 72299
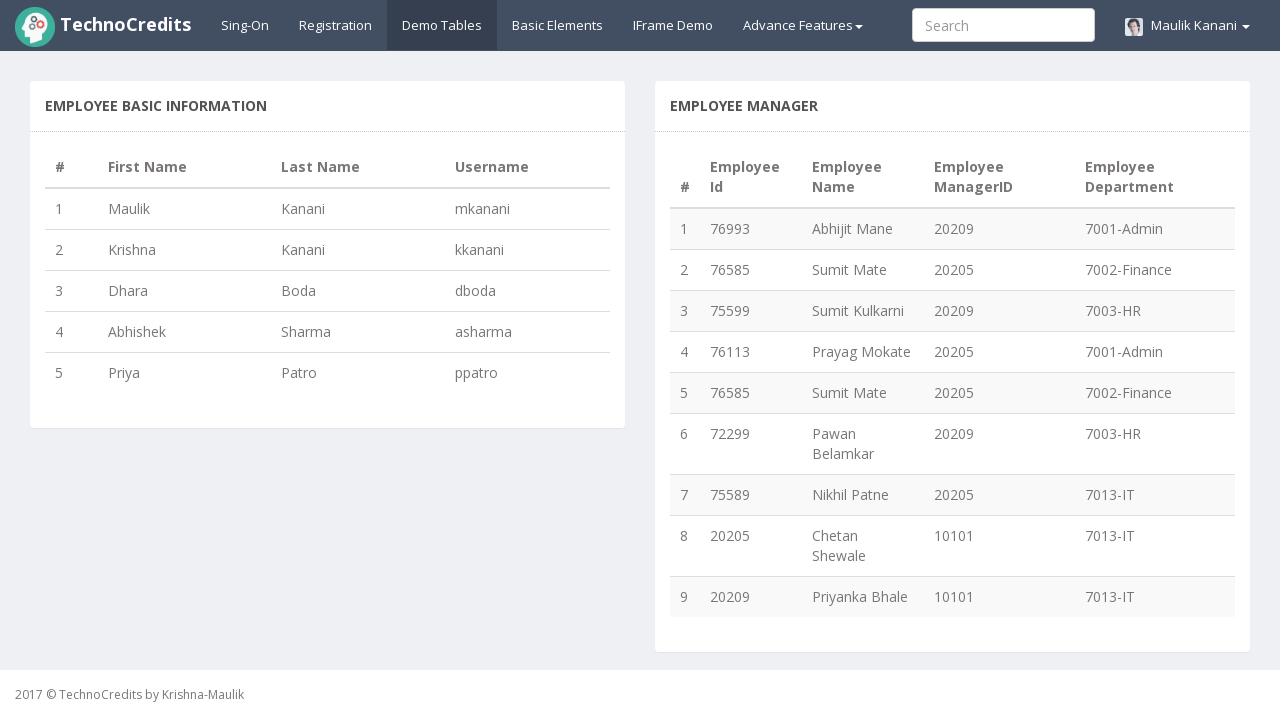

Extracted employee name from row 6: Pawan Belamkar
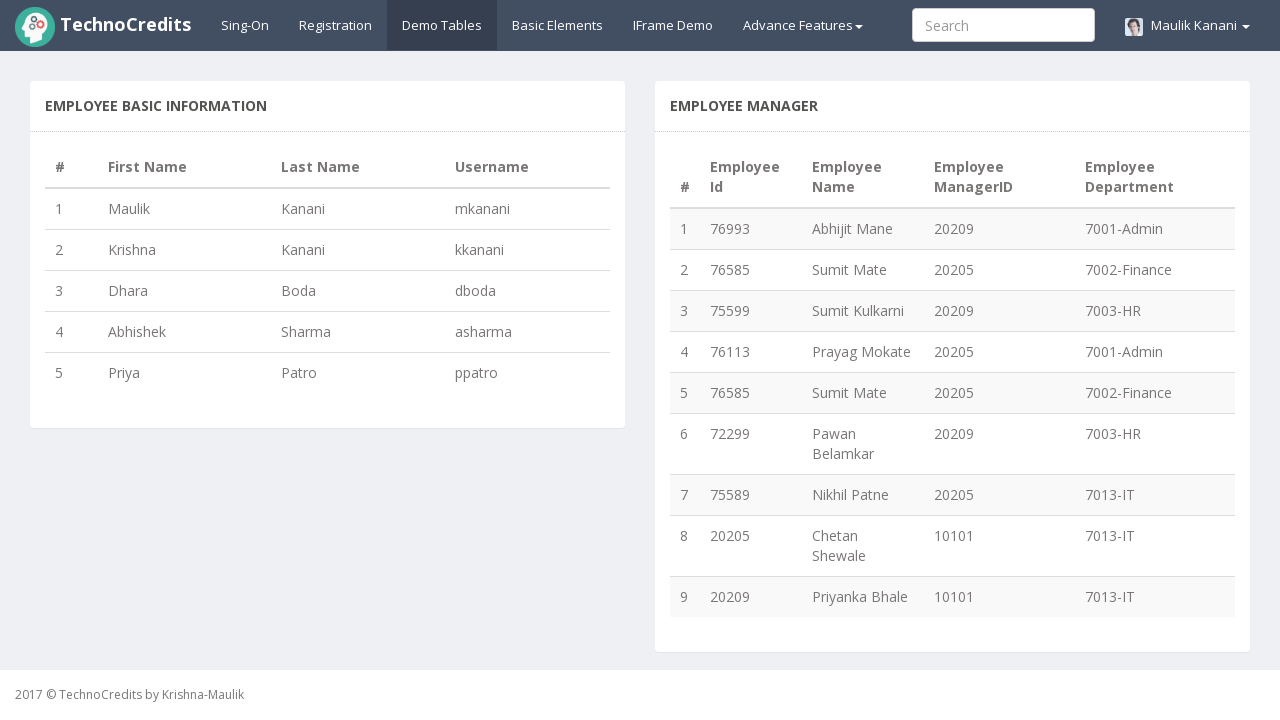

Extracted employee ID from row 7: 75589
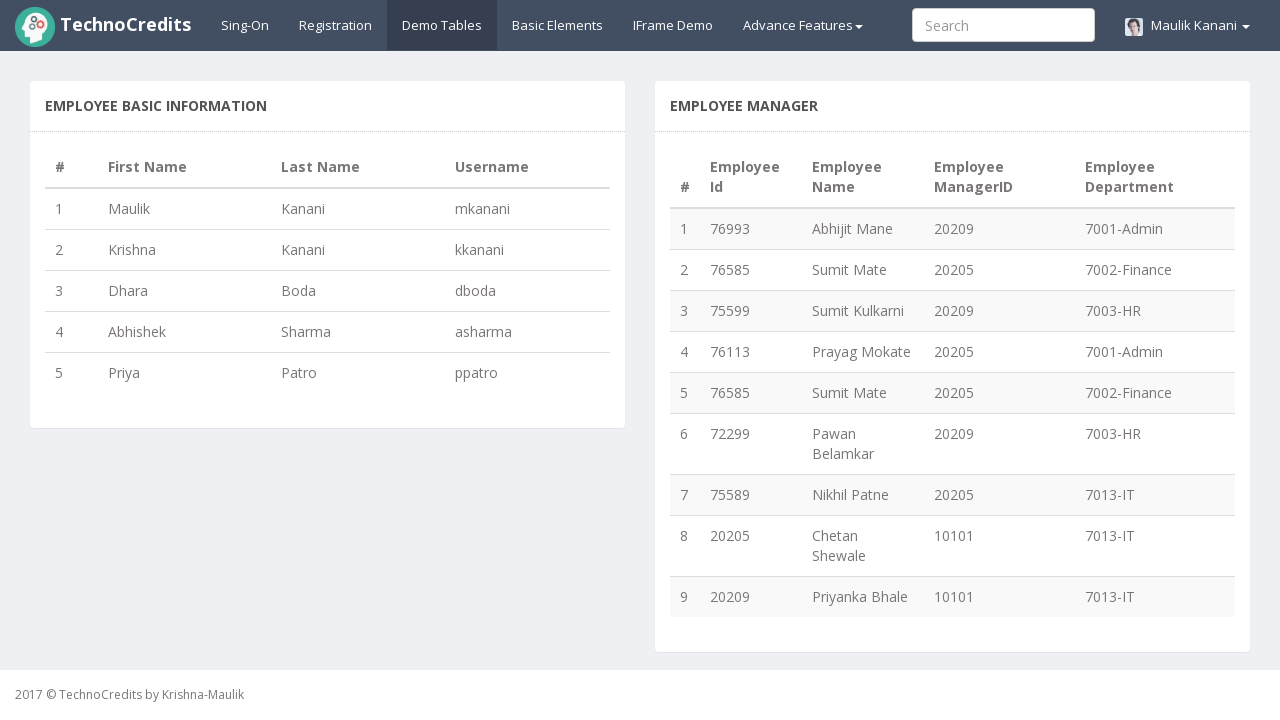

Extracted employee name from row 7: Nikhil Patne
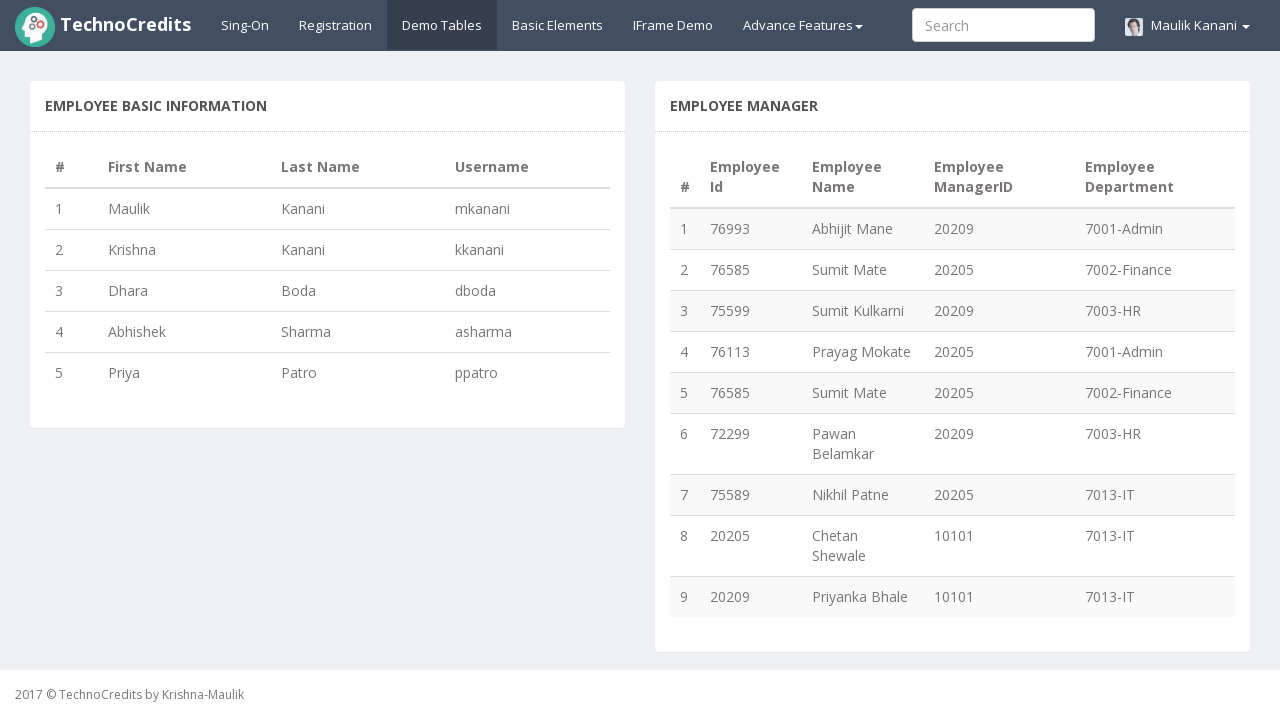

Extracted employee ID from row 8: 20205
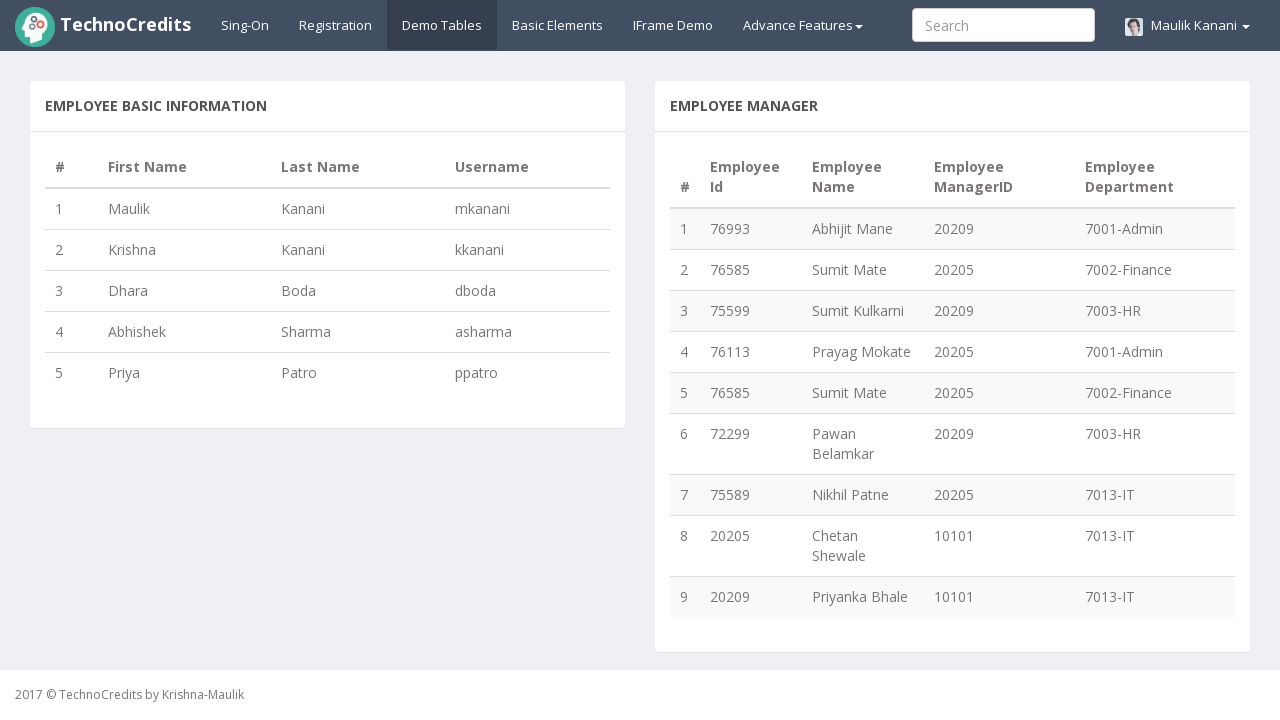

Extracted employee name from row 8: Chetan Shewale
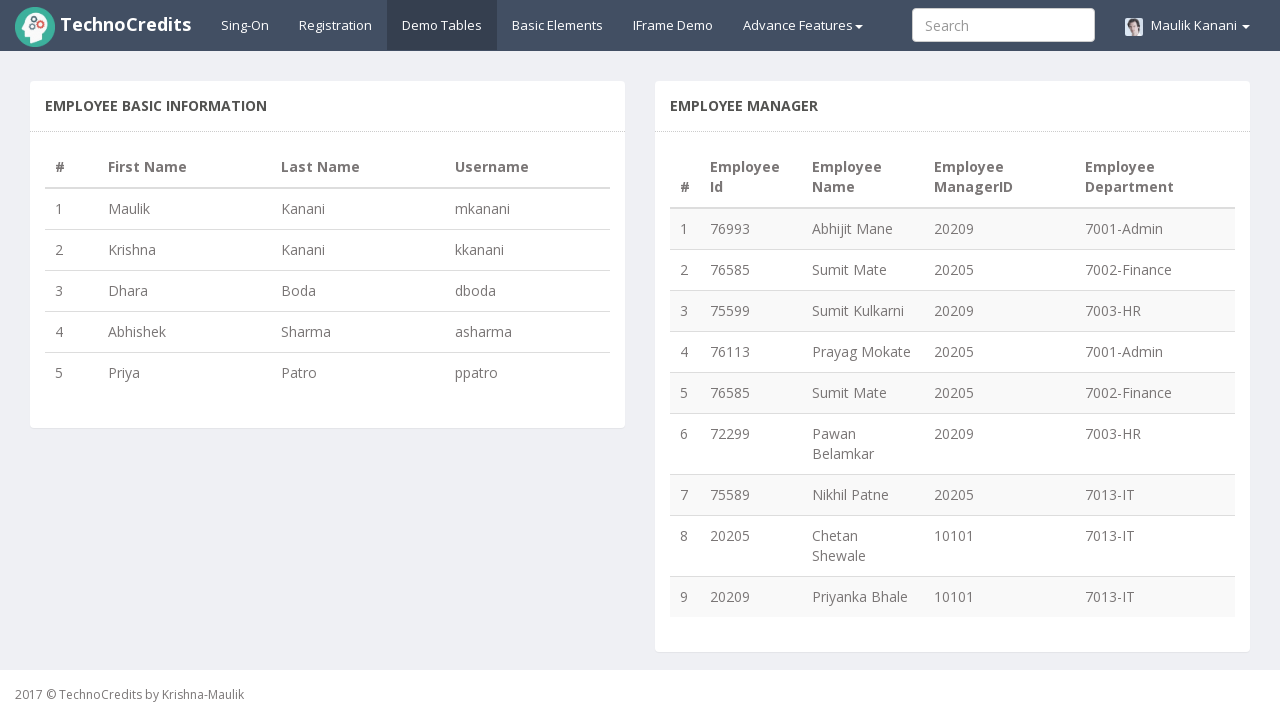

Extracted employee ID from row 9: 20209
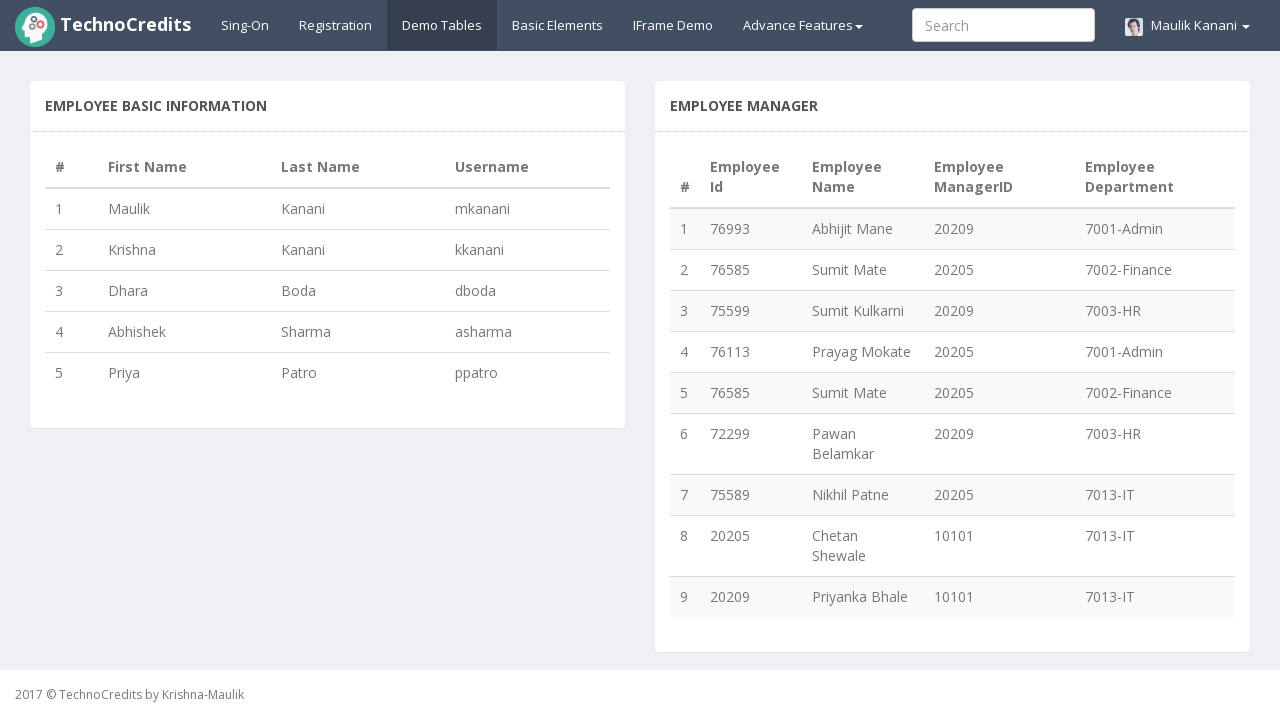

Extracted employee name from row 9: Priyanka Bhale
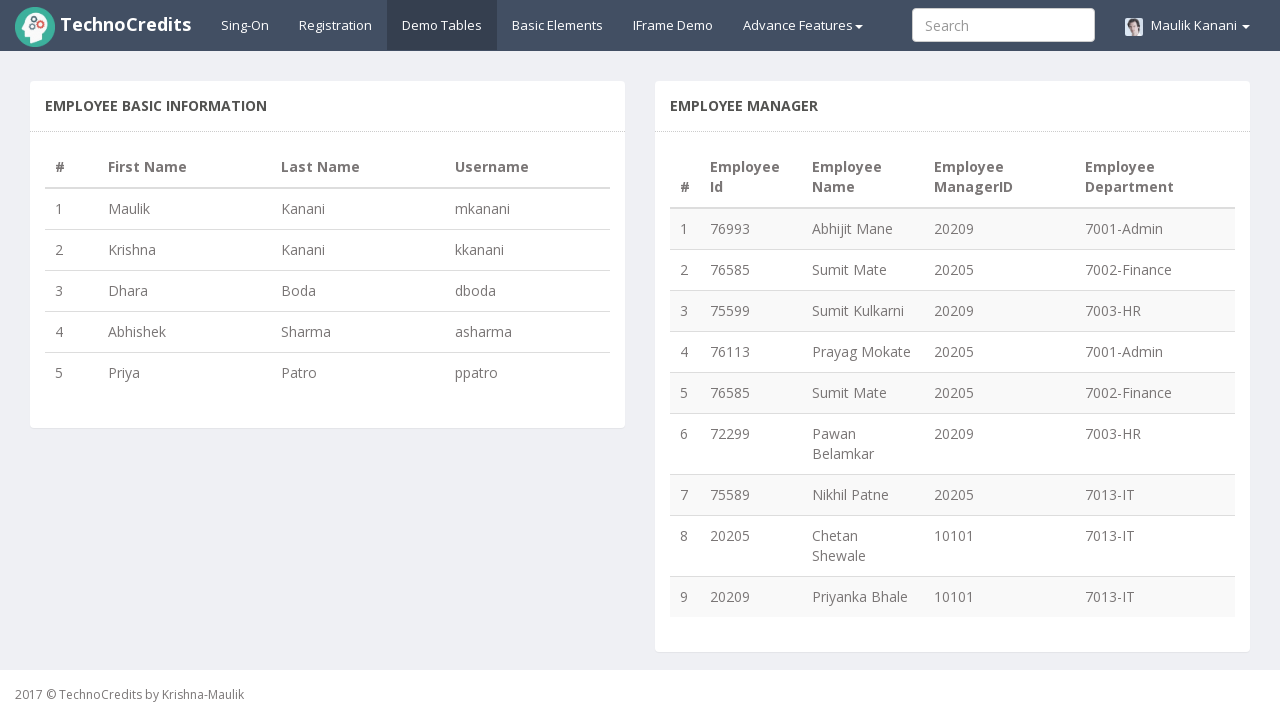

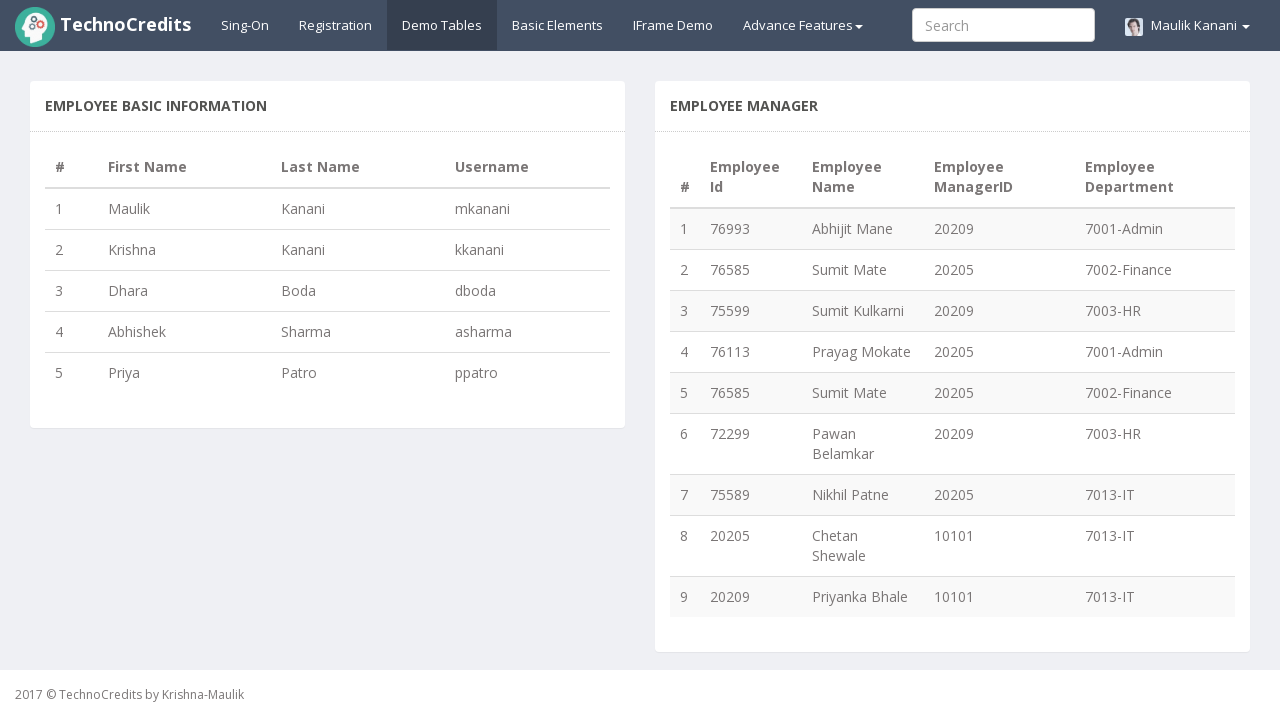